Tests browser window handling functionality by clicking buttons to open new tabs and windows, switching between them, and closing them on the DemoQA browser windows demo page.

Starting URL: https://demoqa.com/browser-windows

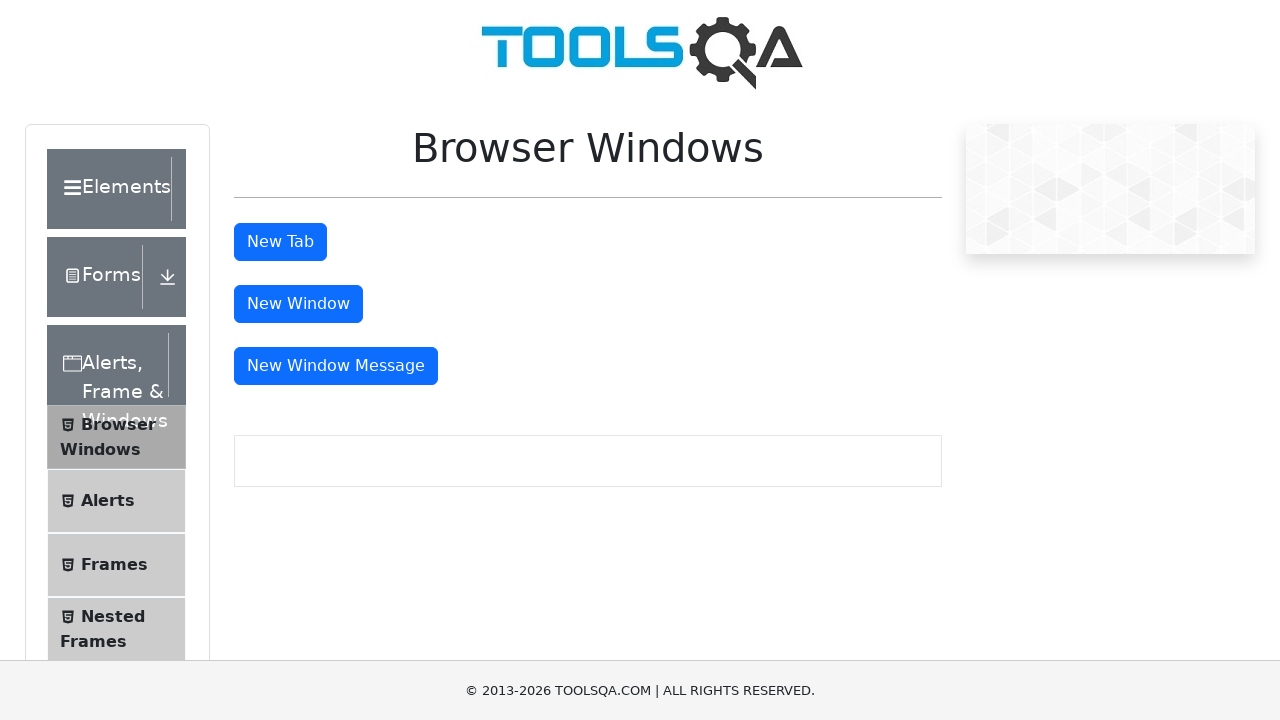

Clicked 'New Tab' button to open a new tab at (280, 242) on #tabButton
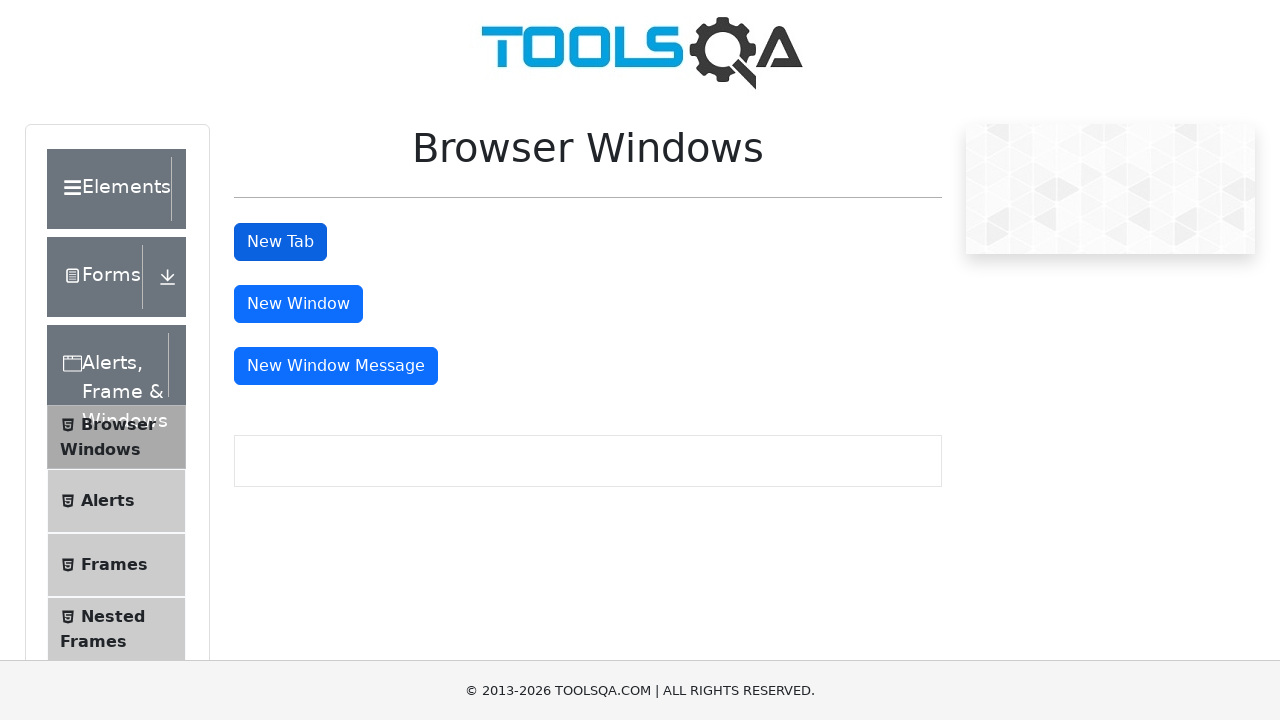

Waited for new tab to open
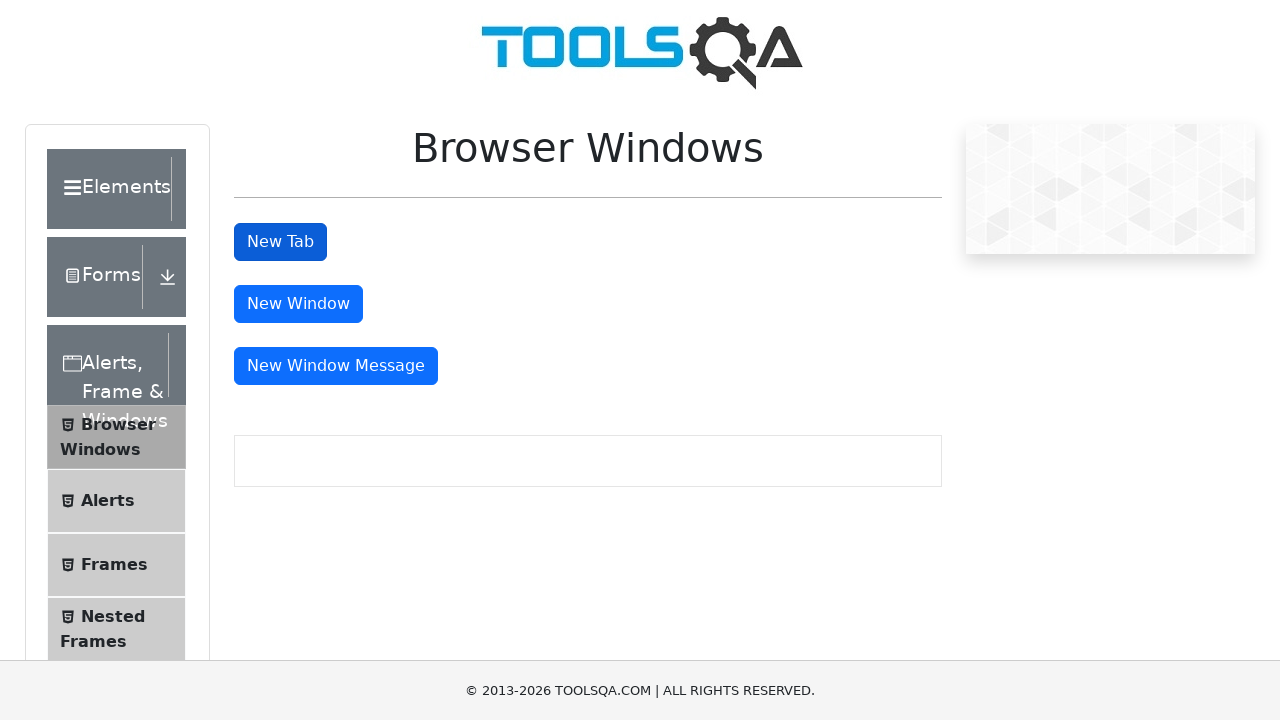

Retrieved all open pages/tabs from context
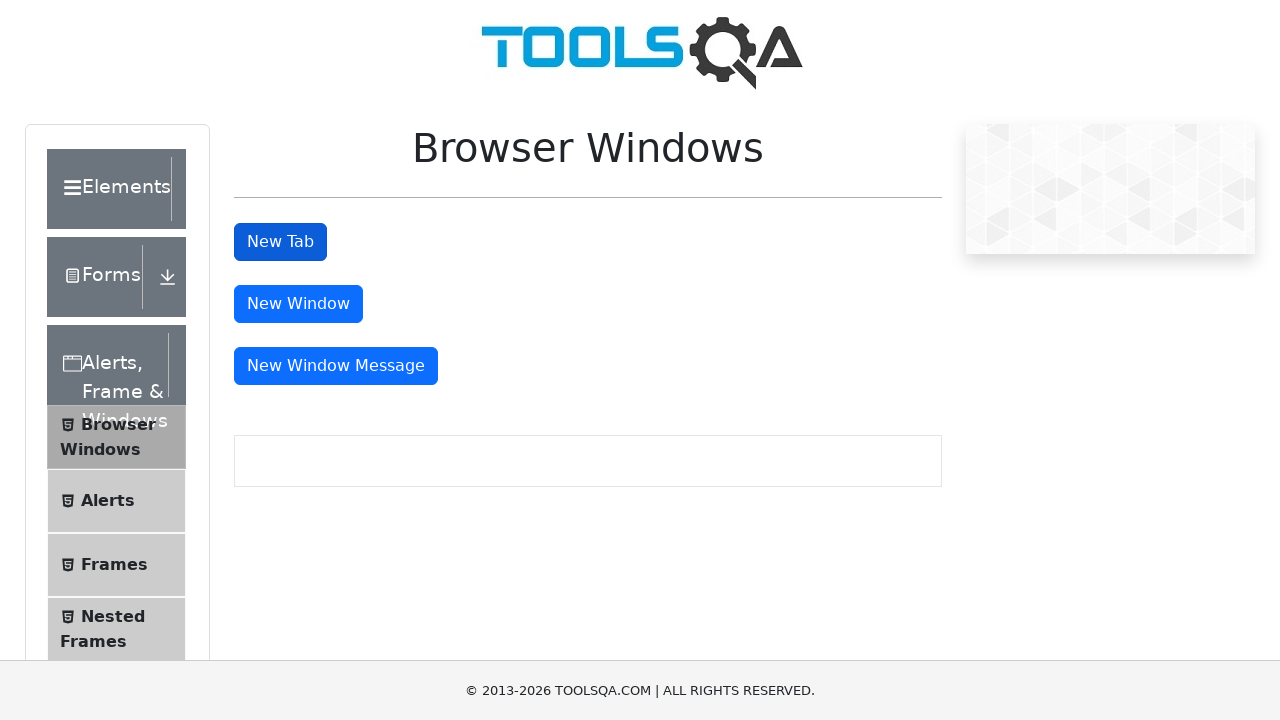

Accessed the new tab from the pages list
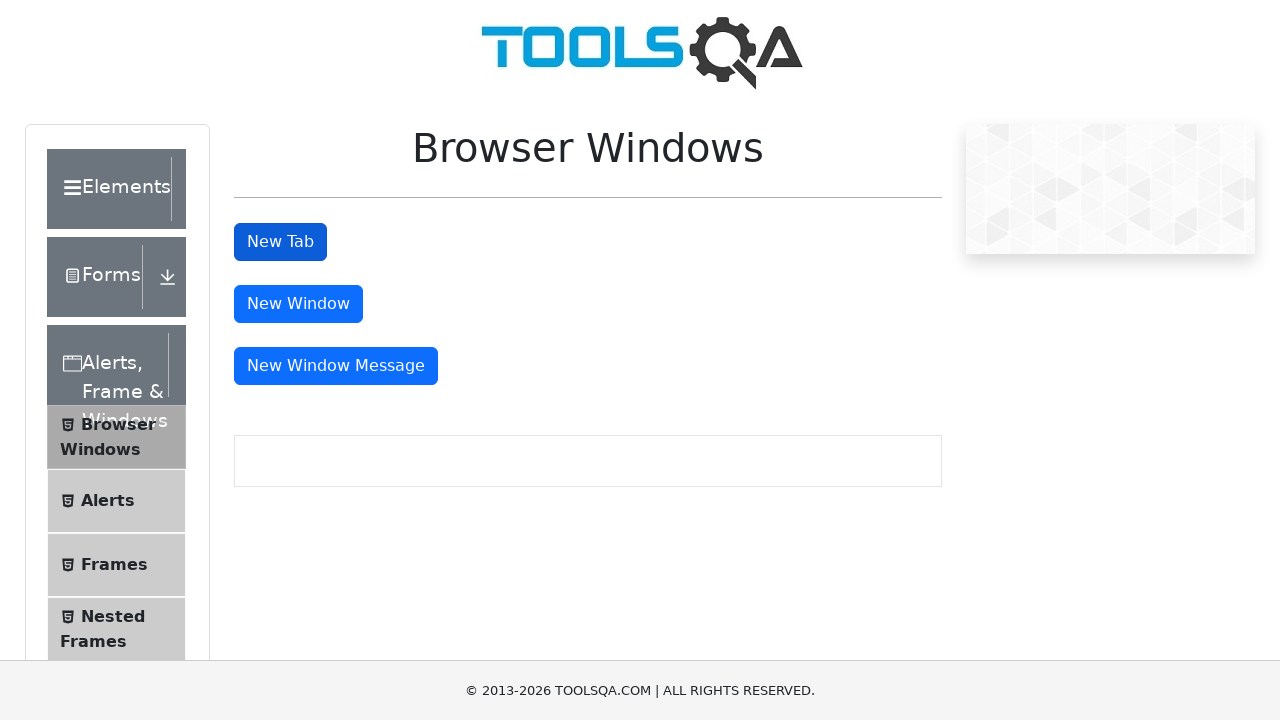

Waited for new tab to fully load
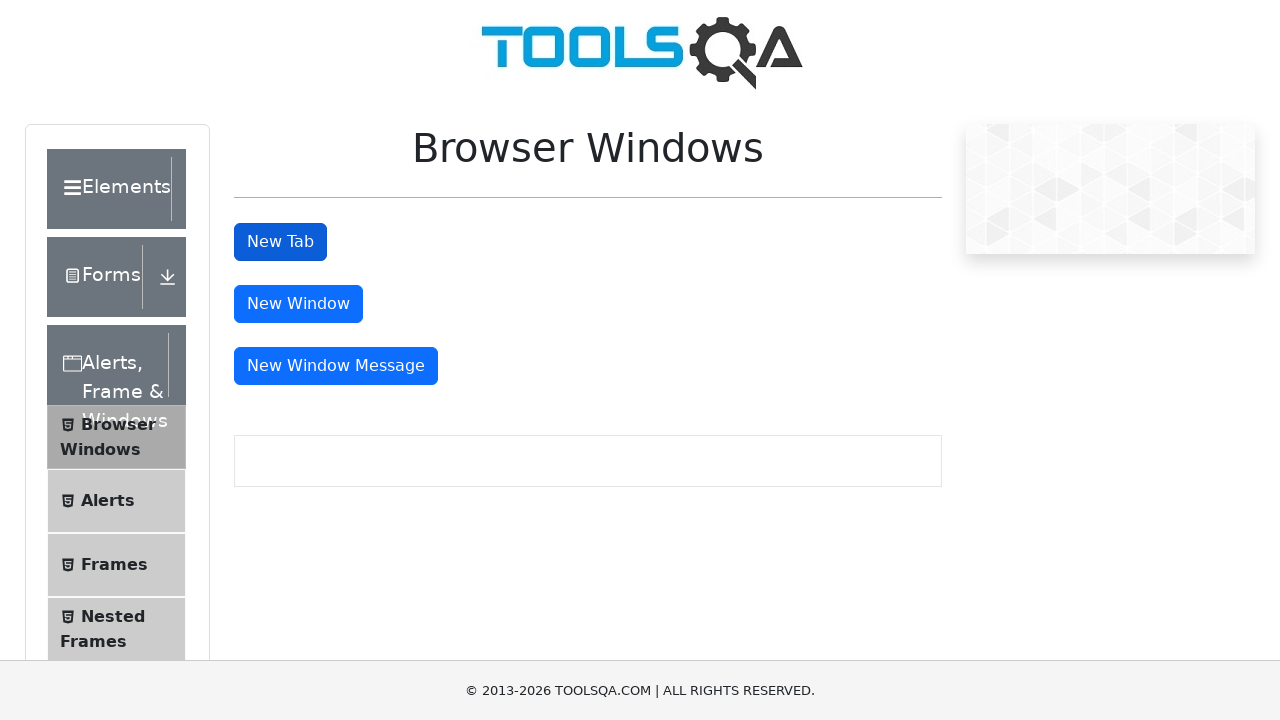

Closed the new tab
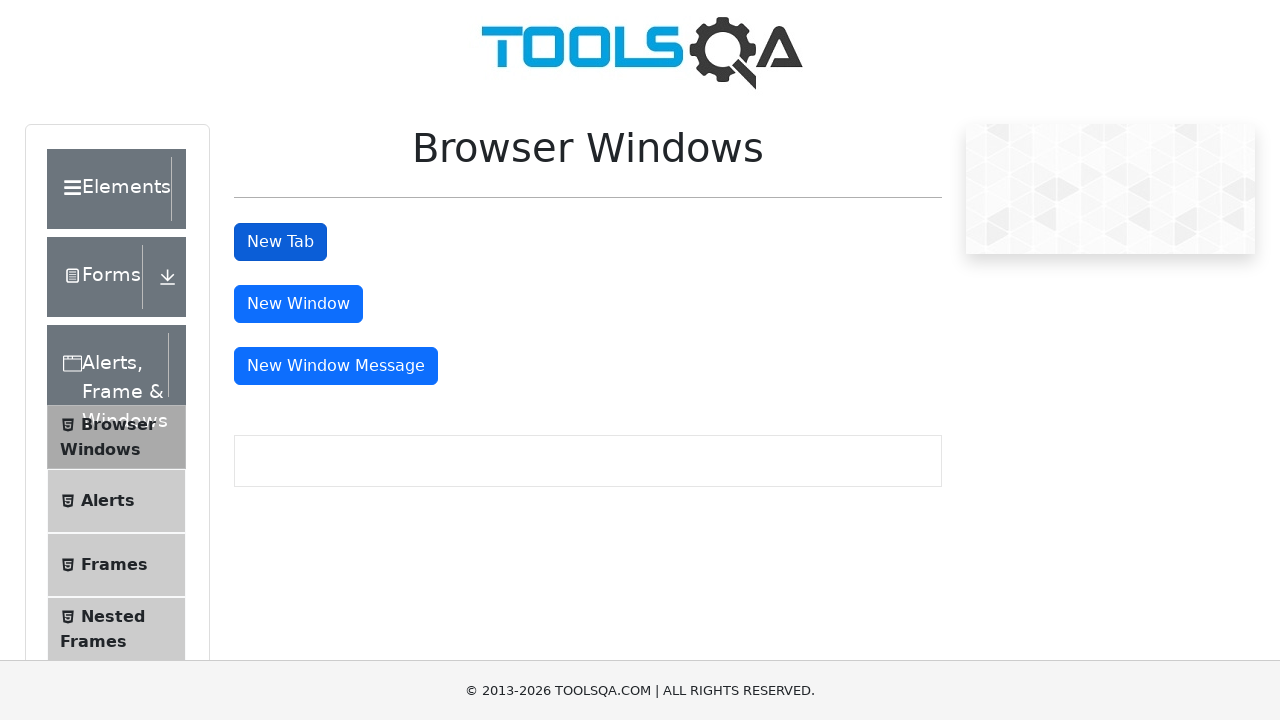

Clicked 'New Window' button to open a new window at (298, 304) on #windowButton
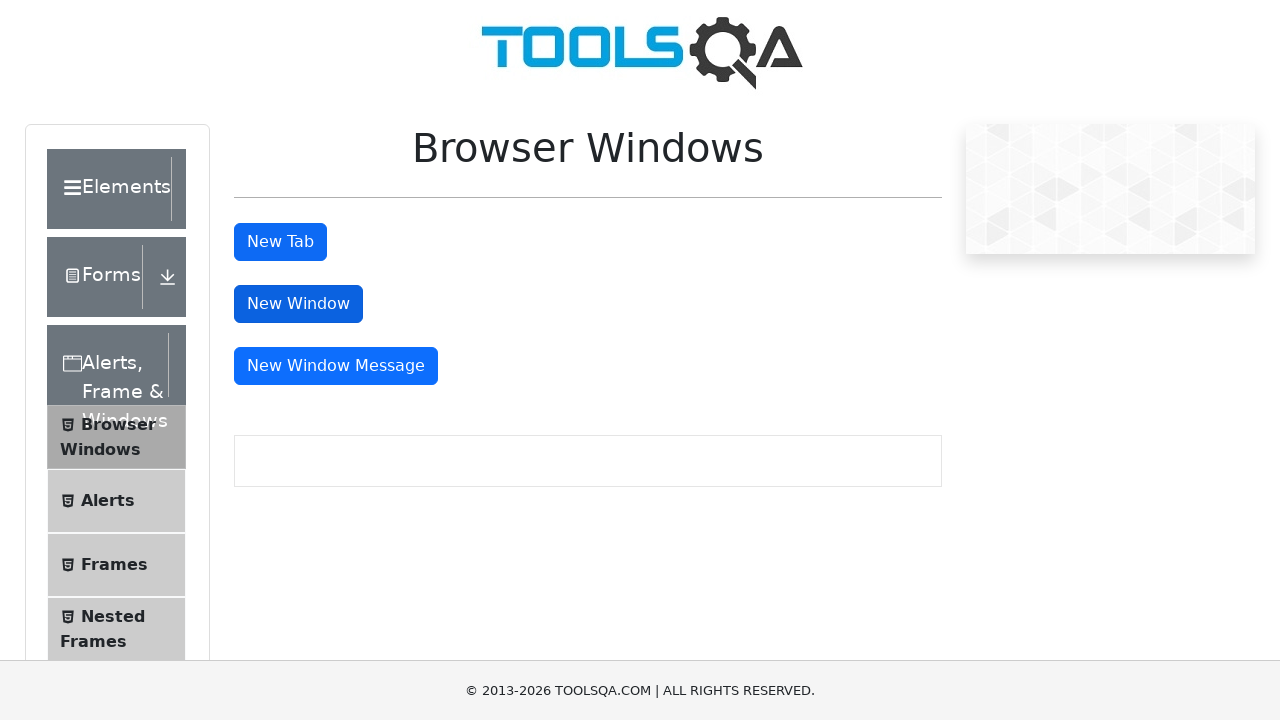

Waited for new window to open
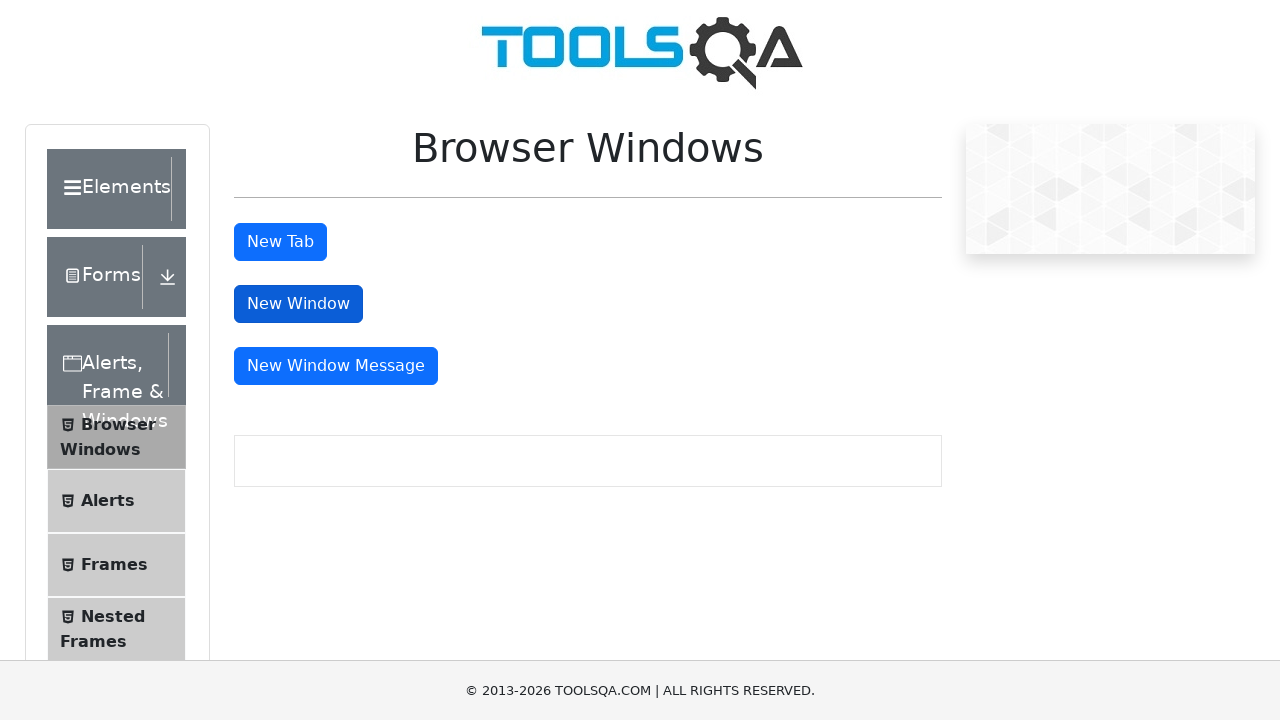

Retrieved all open pages from context
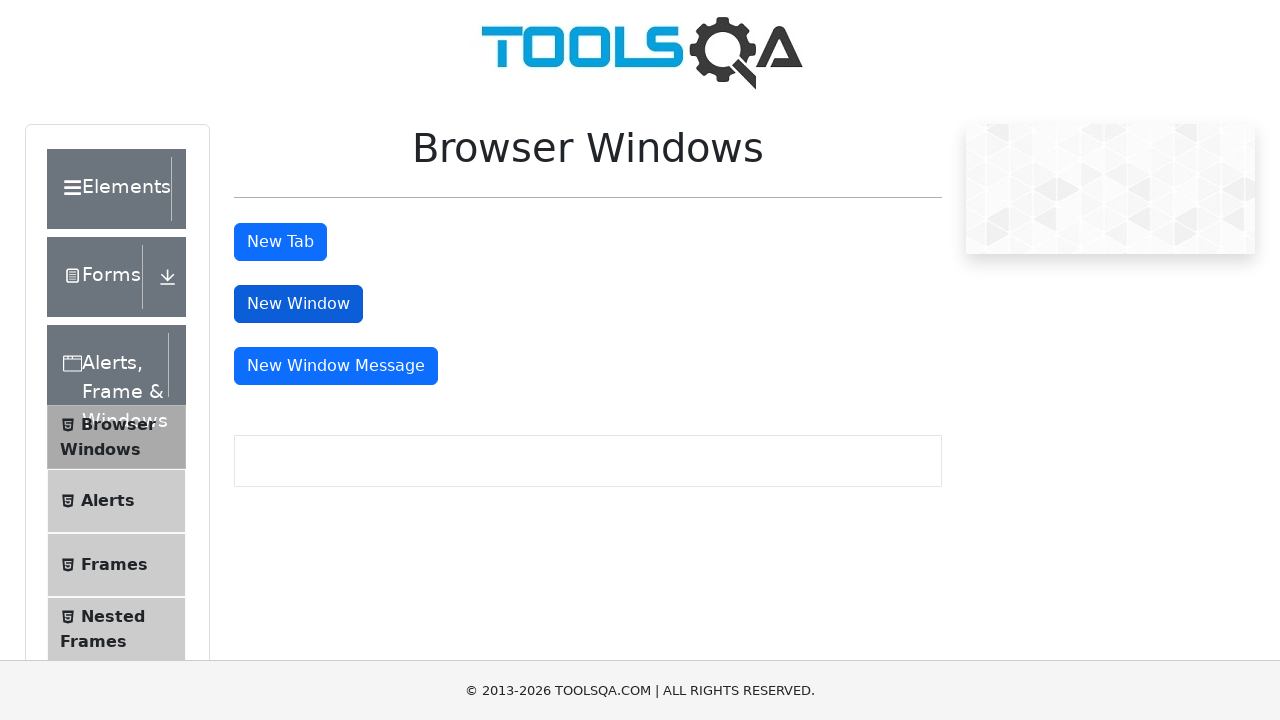

Accessed the new window from the pages list
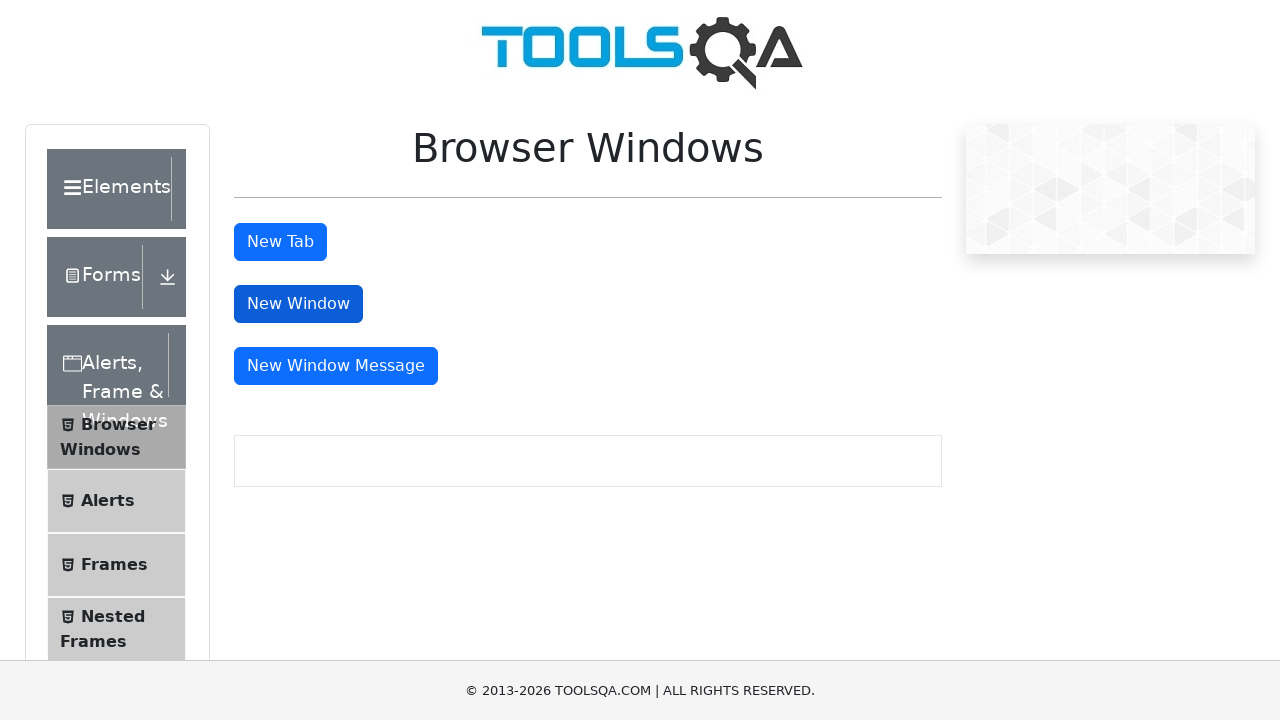

Waited for new window to fully load
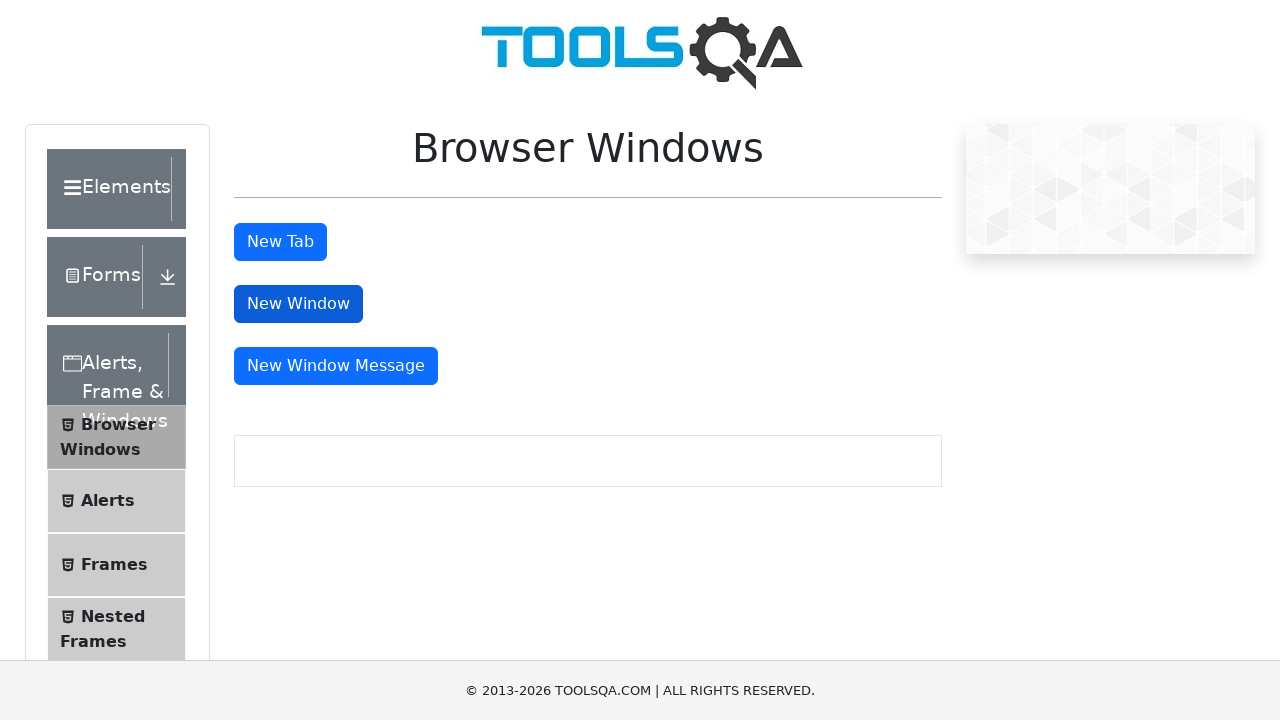

Closed the new window
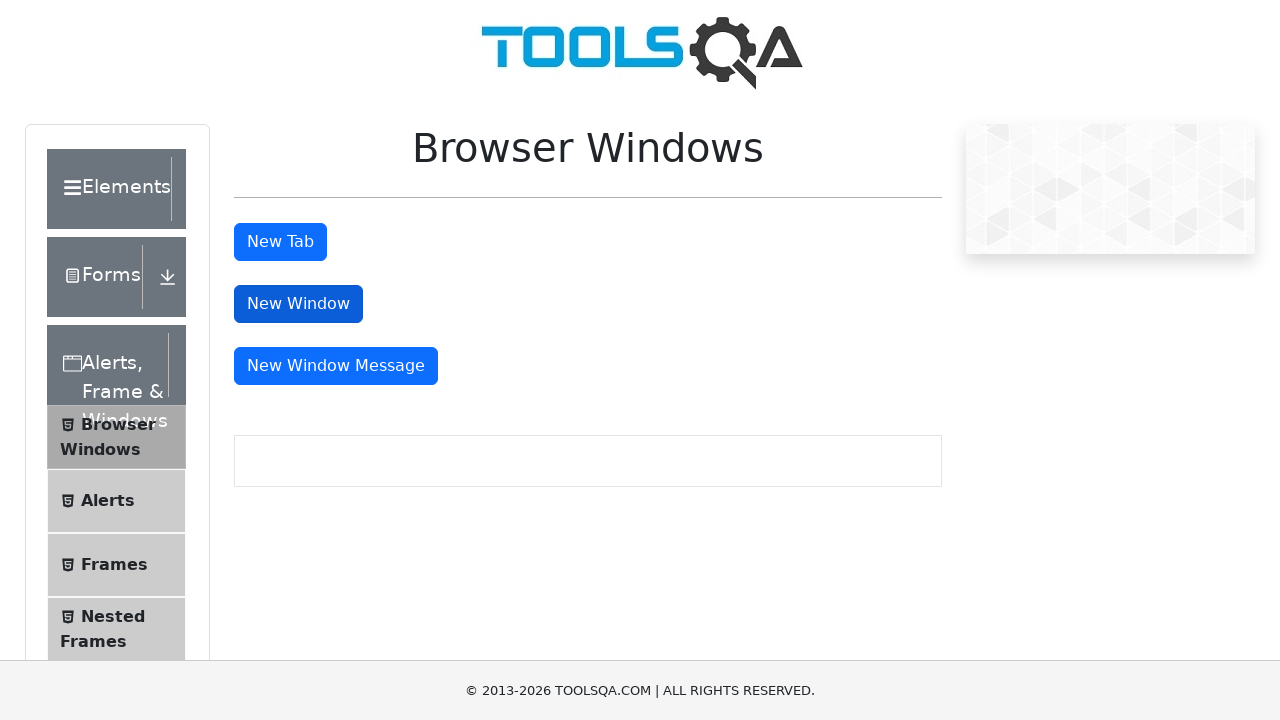

Clicked 'New Message Window' button to open a new message window at (336, 366) on #messageWindowButton
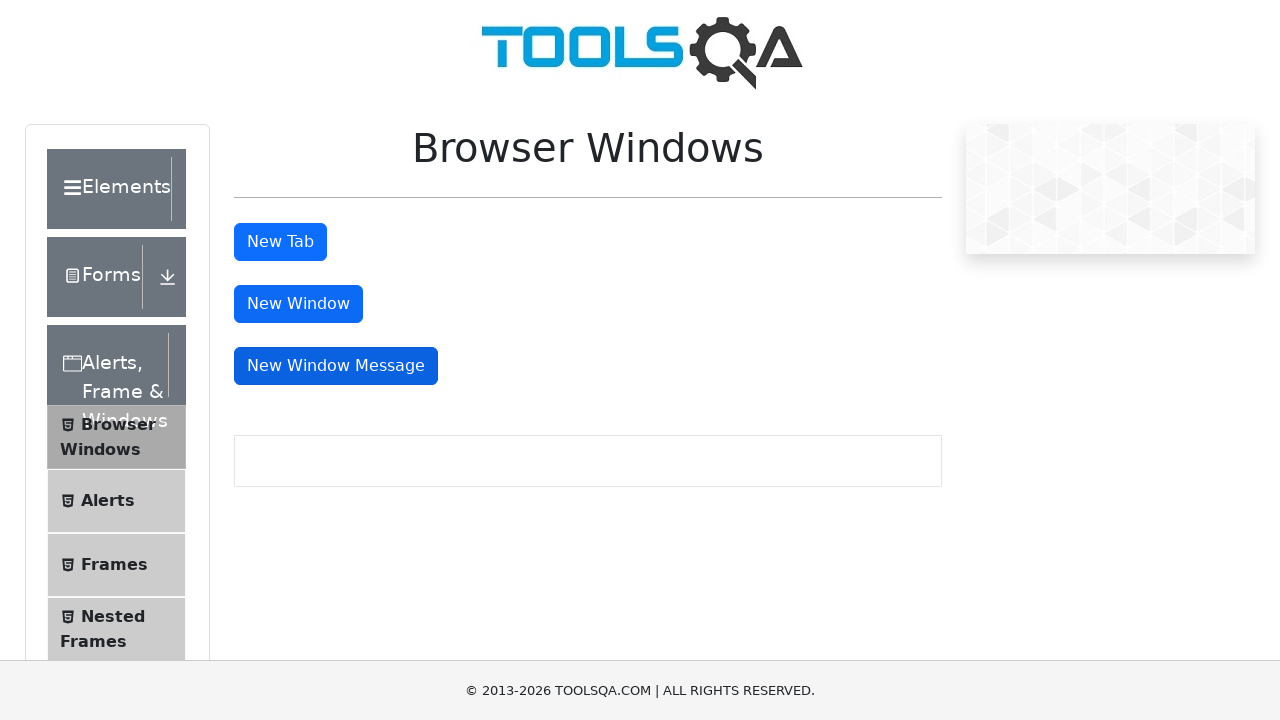

Waited for new message window to open
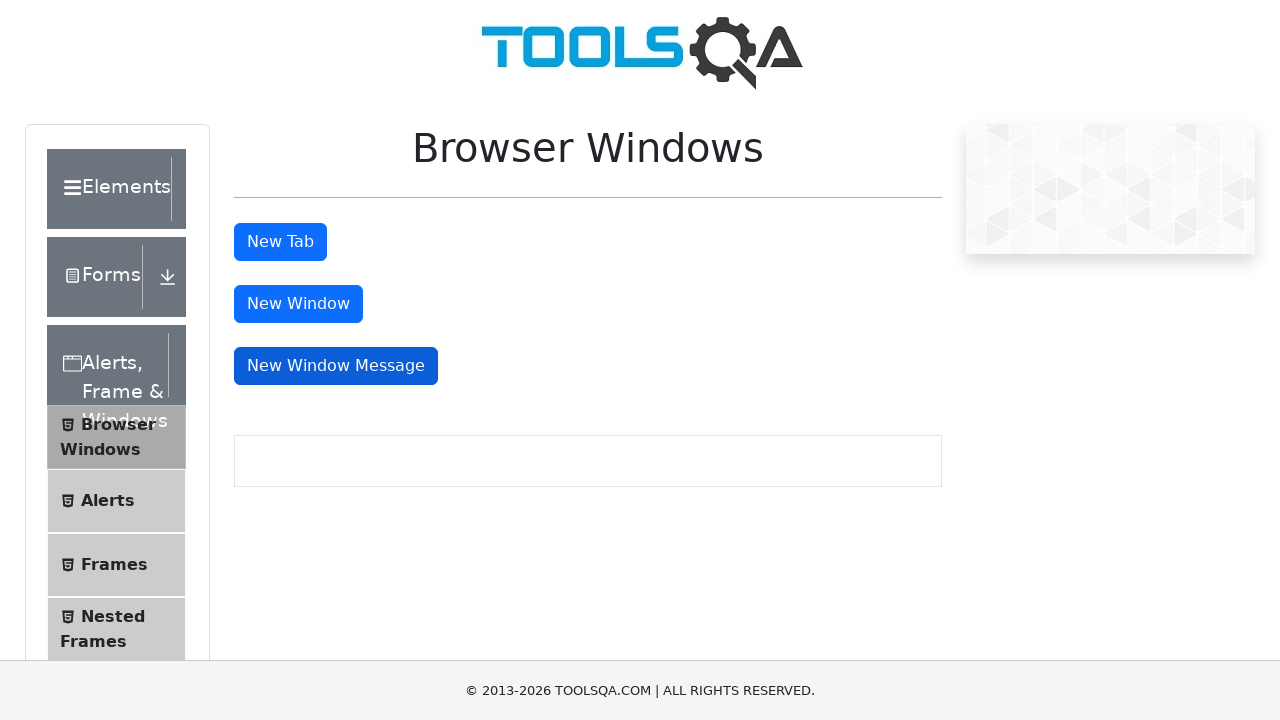

Retrieved all open pages from context
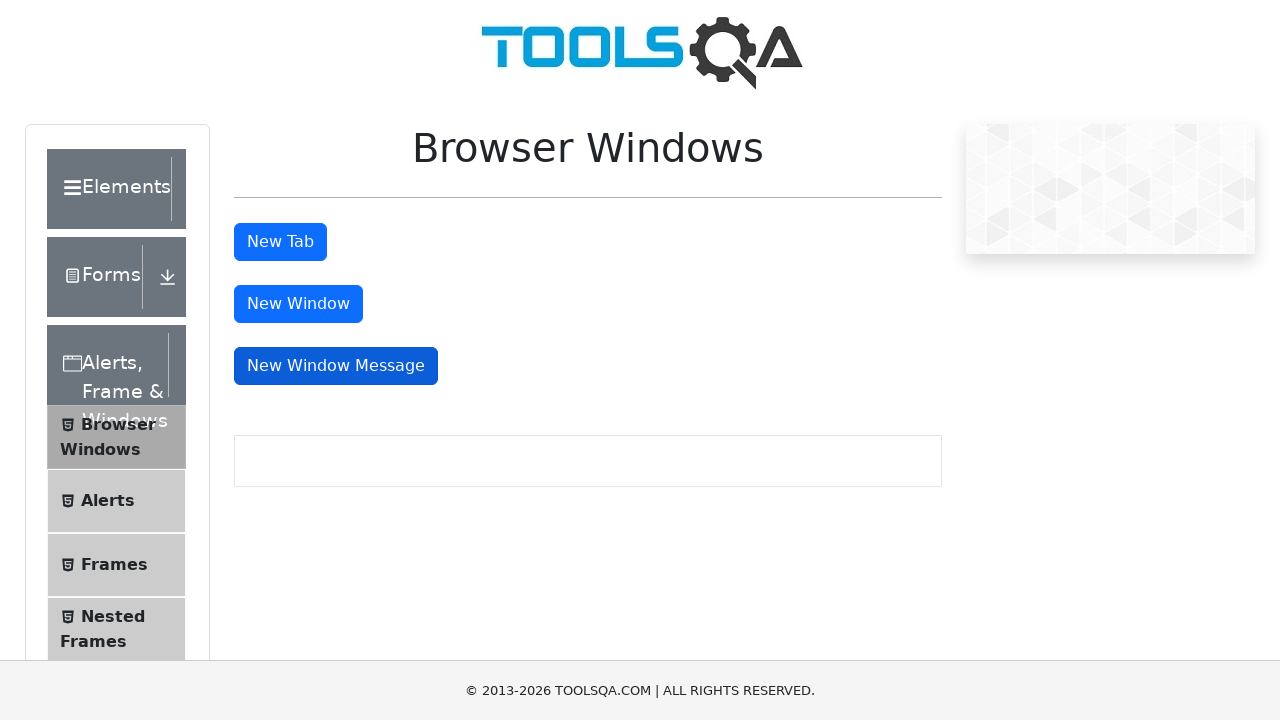

Accessed the new message window from the pages list
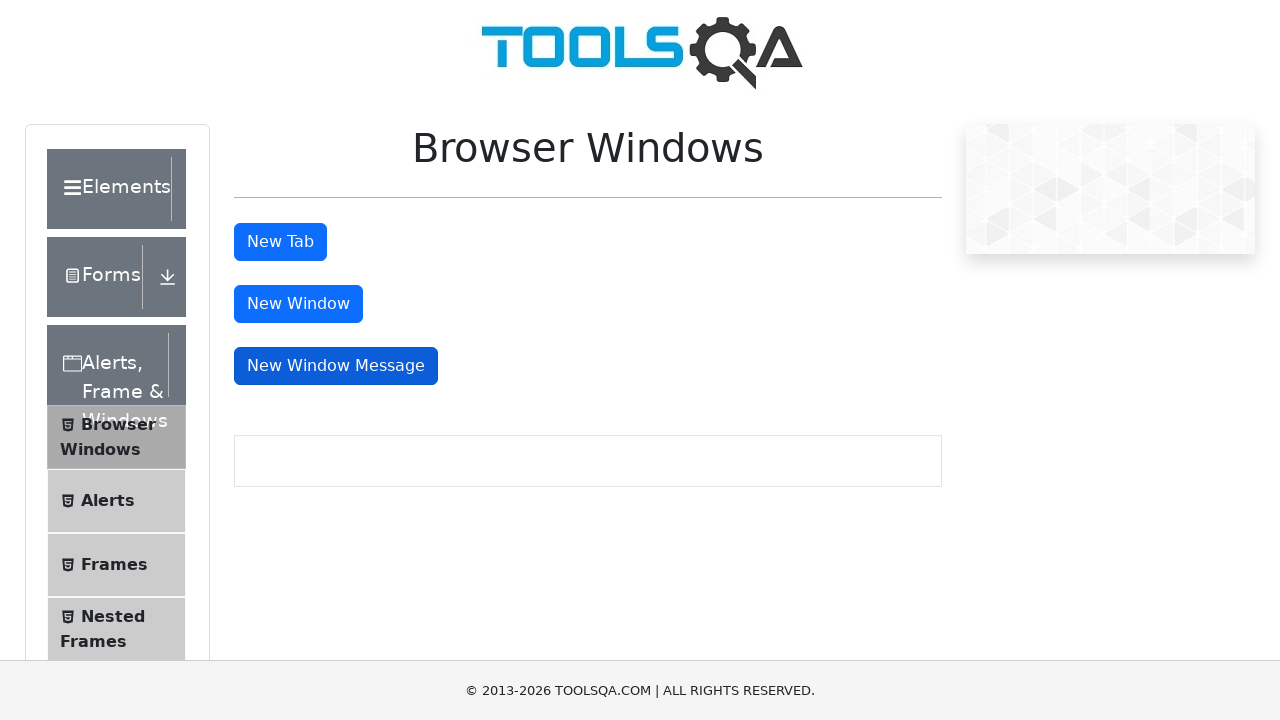

Waited for message window to fully load
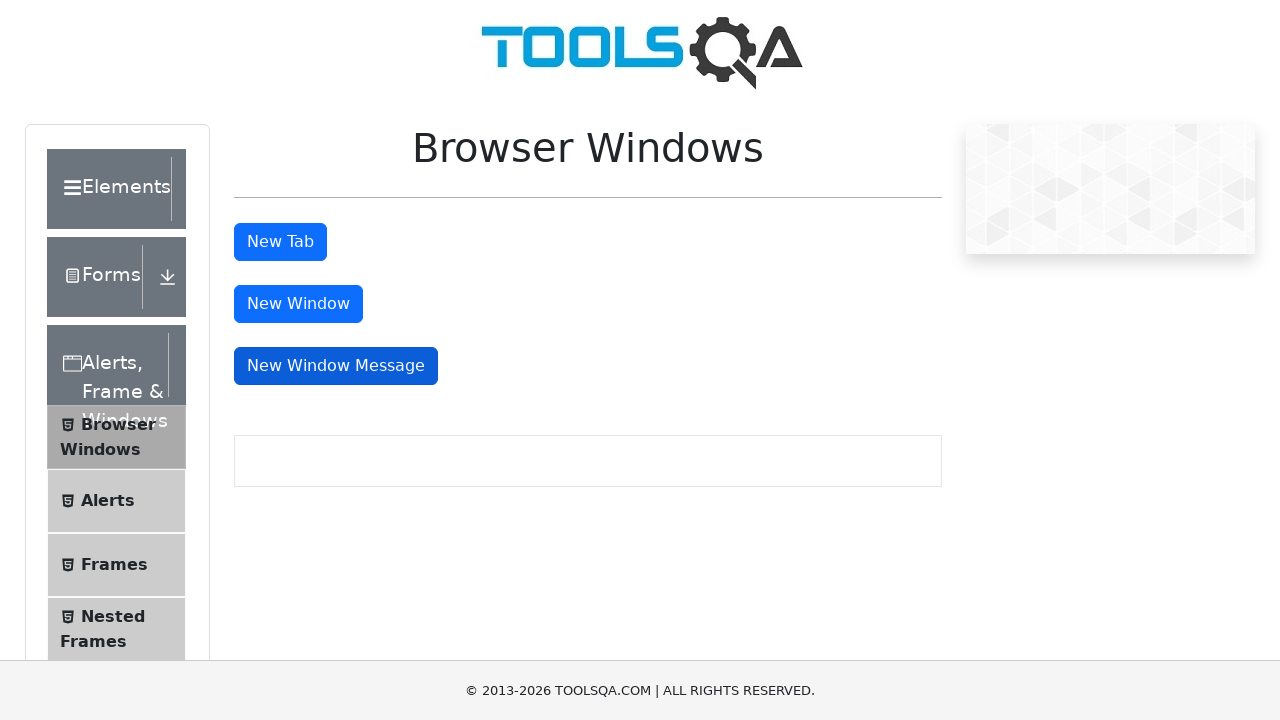

Closed the message window
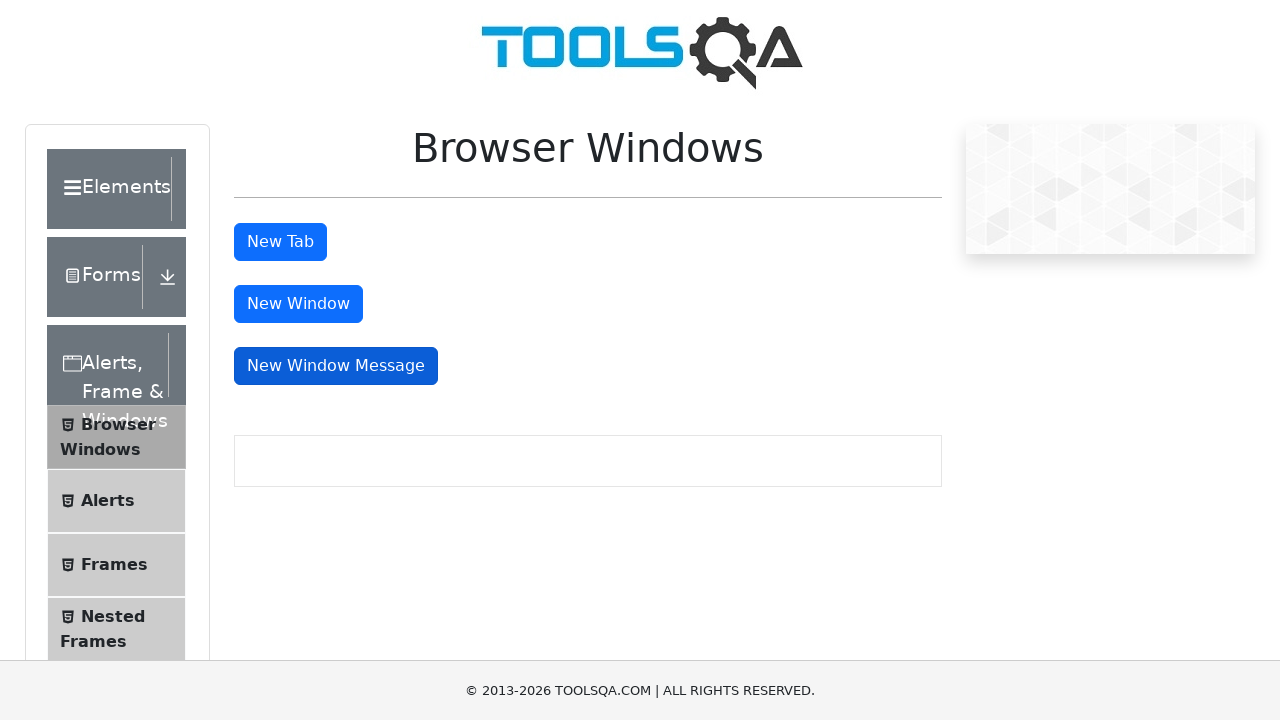

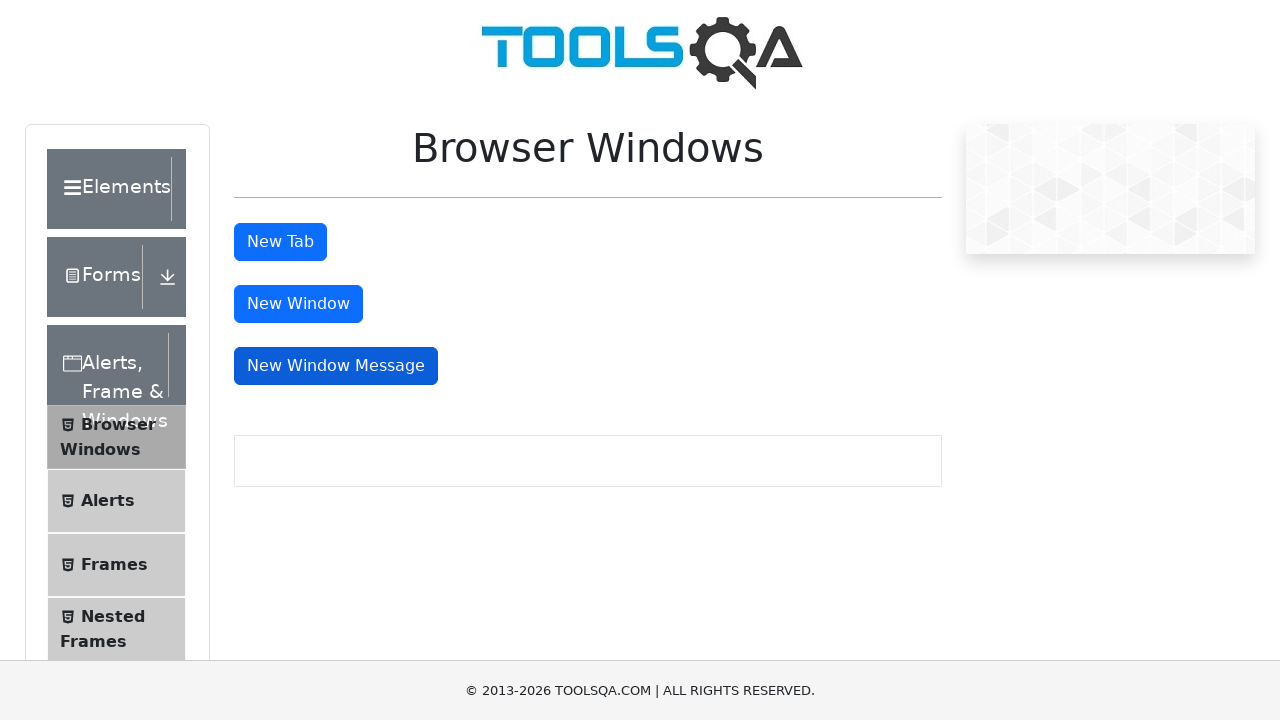